Tests alert dialog handling by clicking a button that triggers an alert and accepting the dialog

Starting URL: https://sahitest.com/demo/alertTest.htm

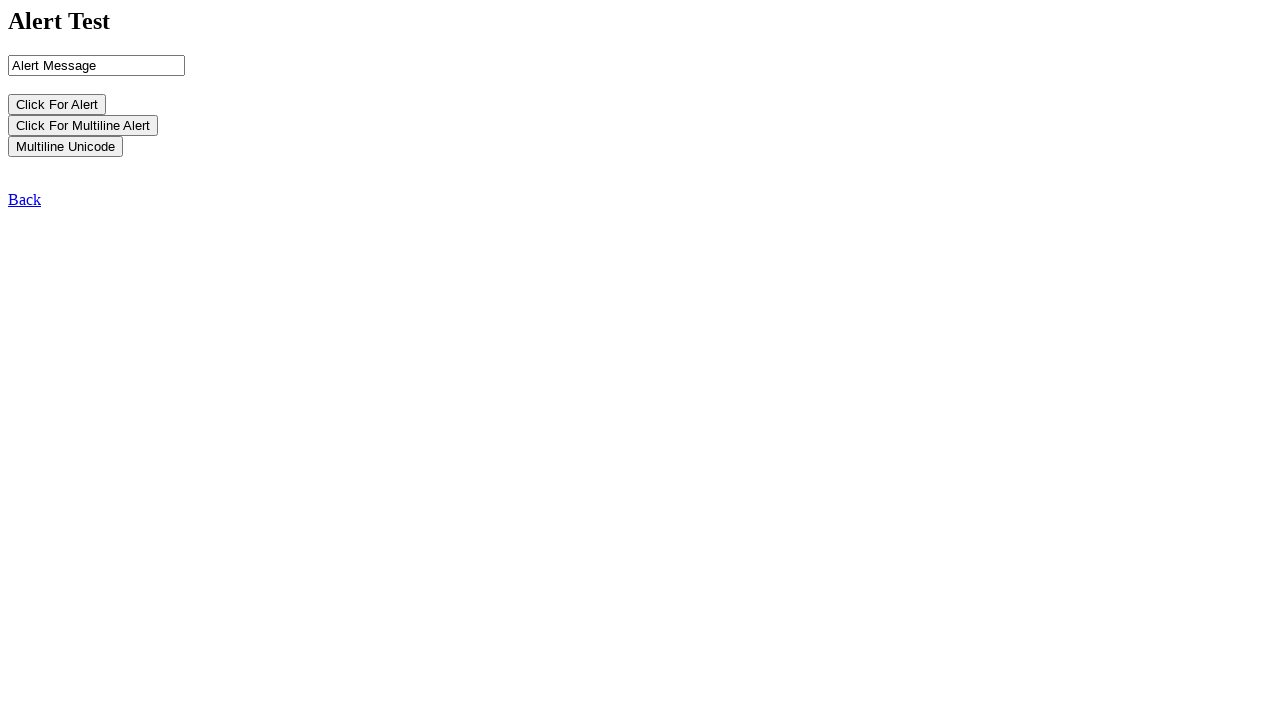

Set up dialog handler to accept alerts
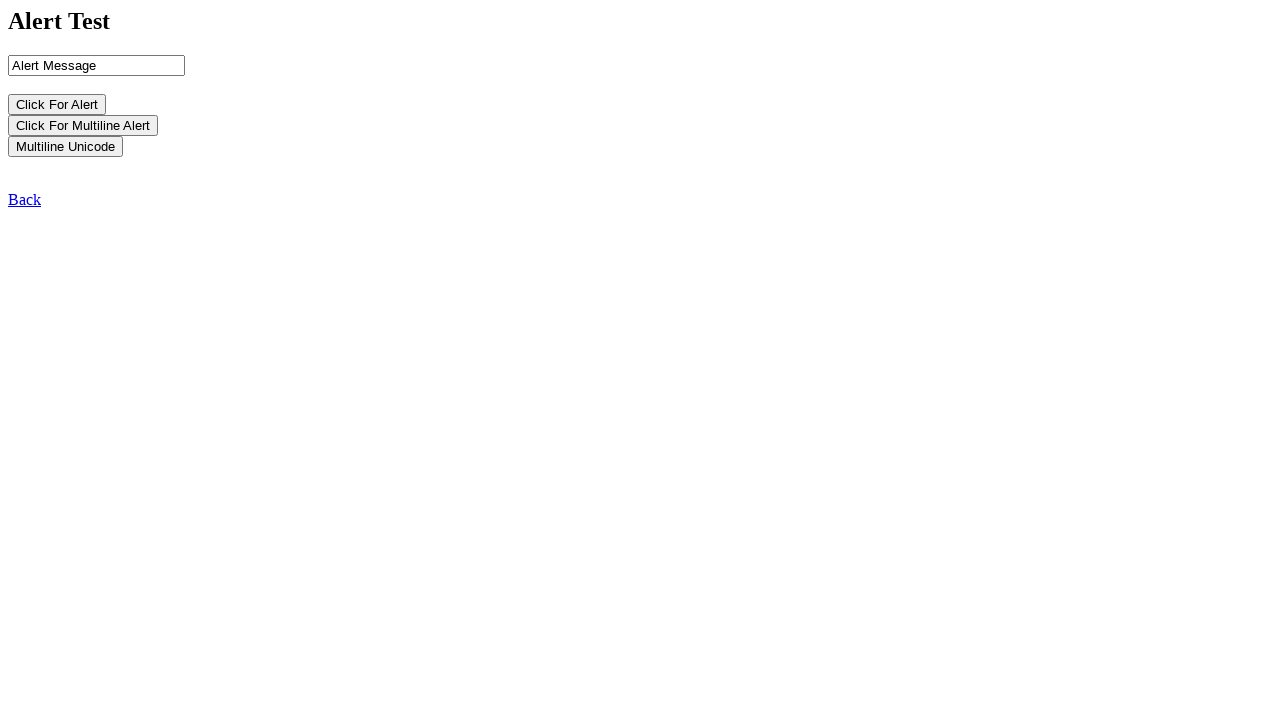

Clicked 'Click For Alert' button to trigger alert dialog at (57, 104) on internal:role=button[name="Click For Alert"i]
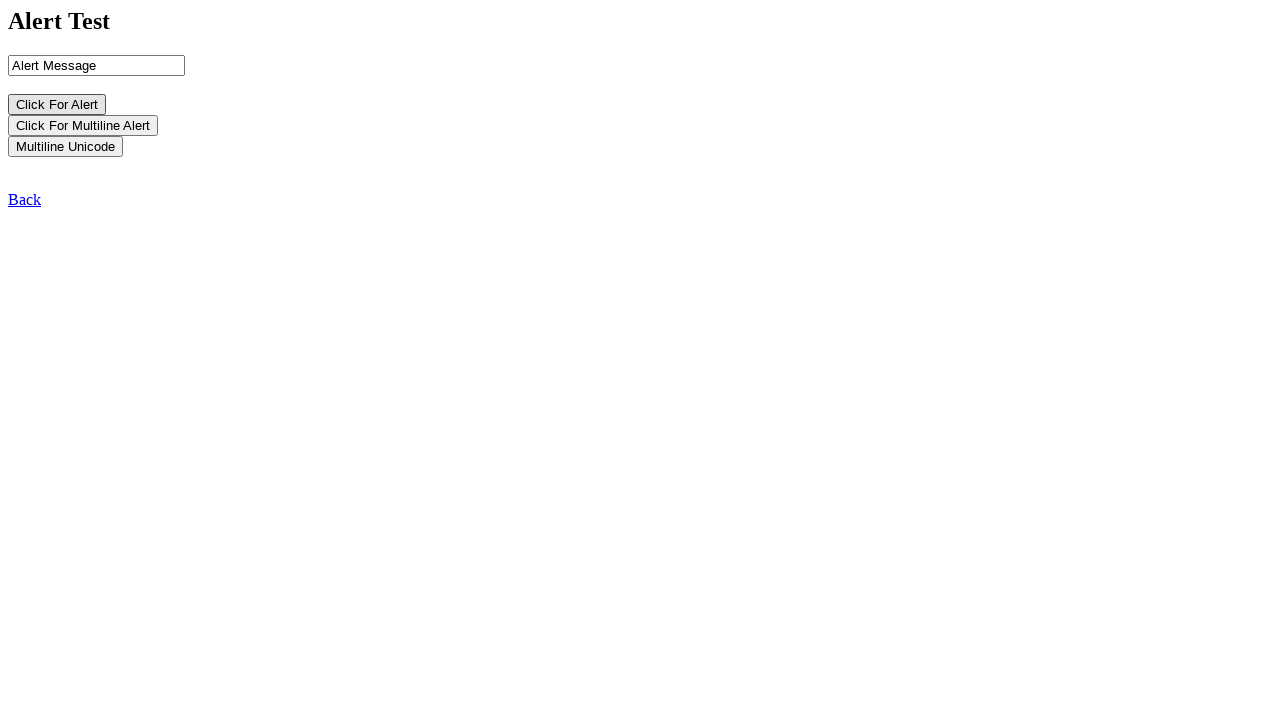

Waited 1000ms for dialog to be processed
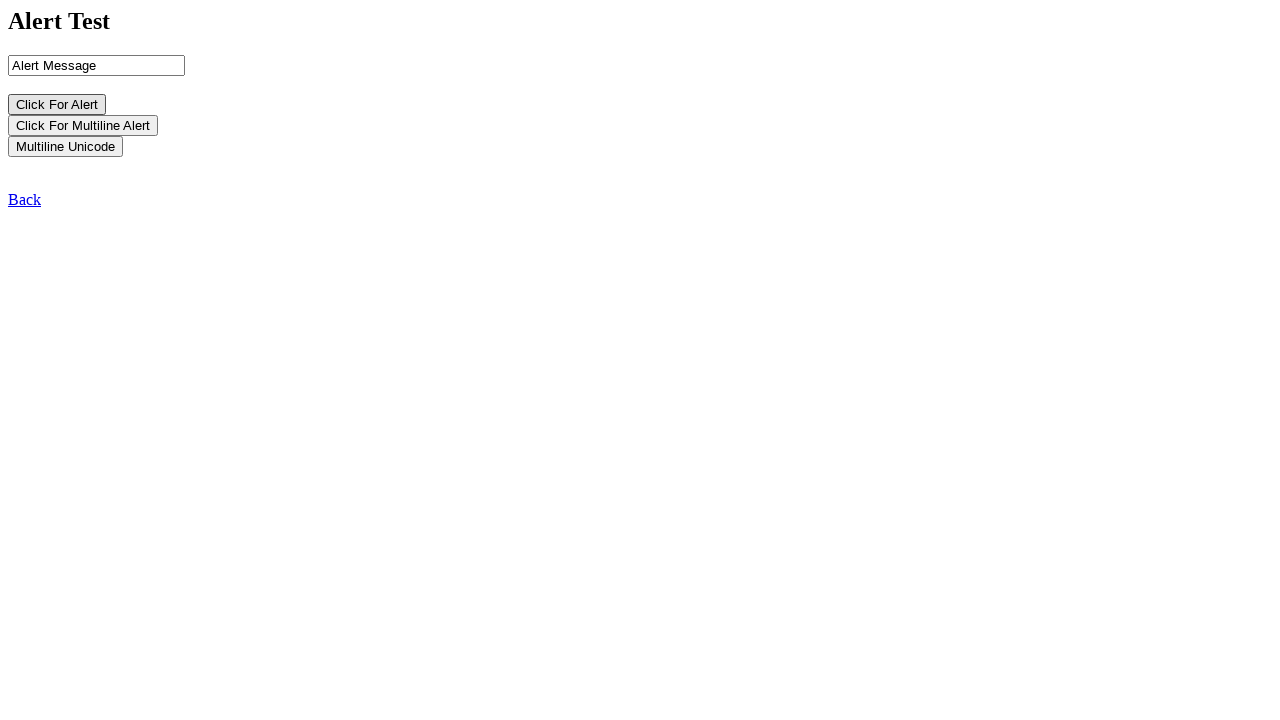

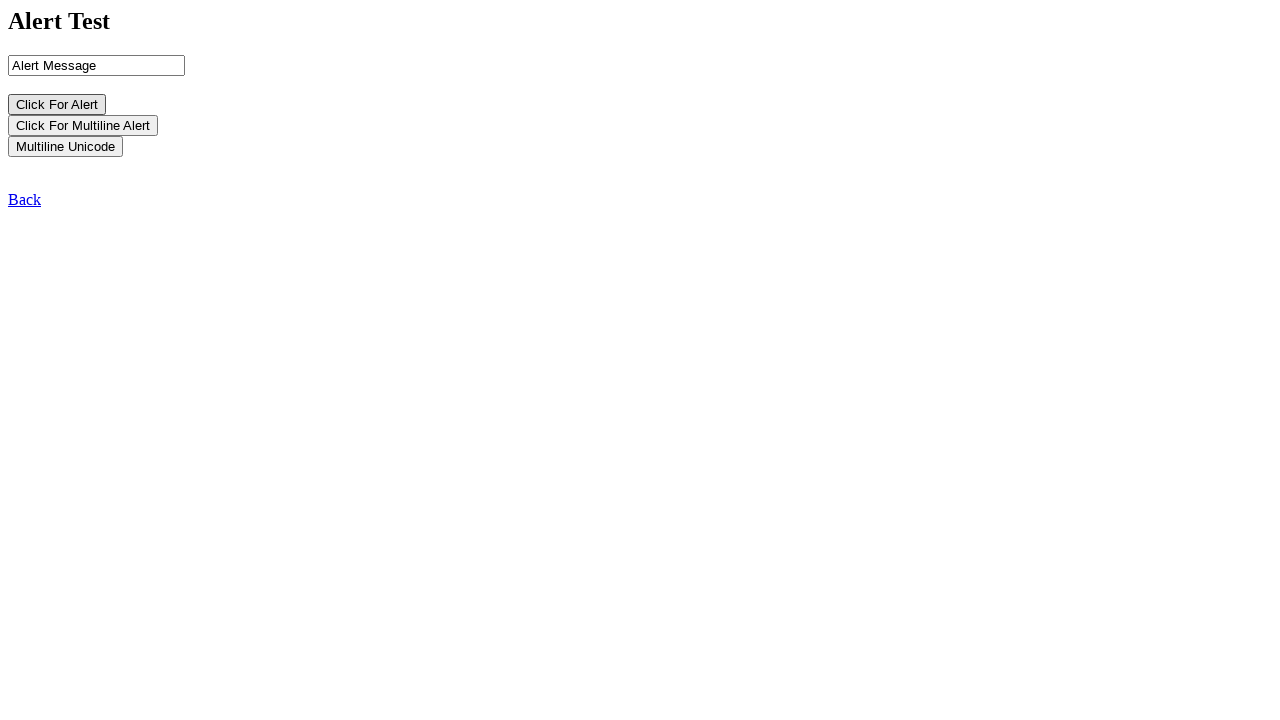